Navigates to a form testing site, clicks on a menu item to reach the checkbox page, and then checks two checkboxes

Starting URL: https://formy-project.herokuapp.com/

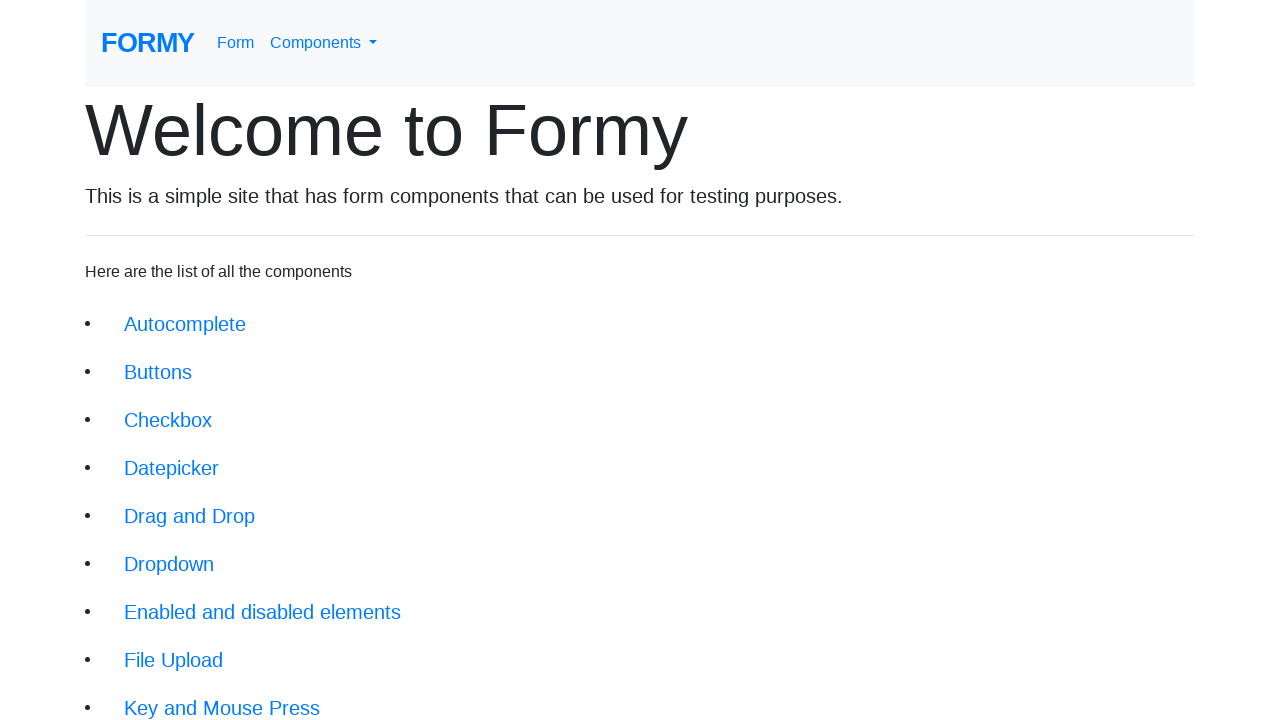

Navigated to Formy Project homepage
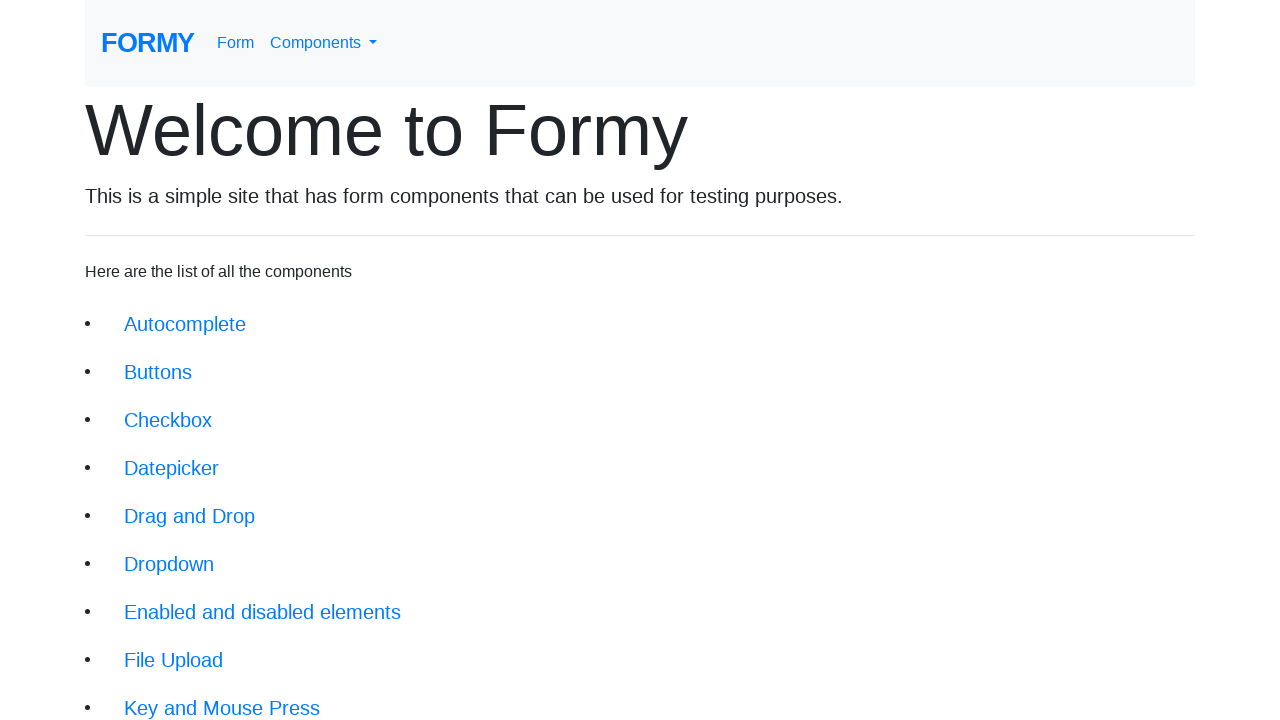

Clicked menu item to navigate to checkbox page at (168, 420) on xpath=/html/body/div/div/li[3]/a
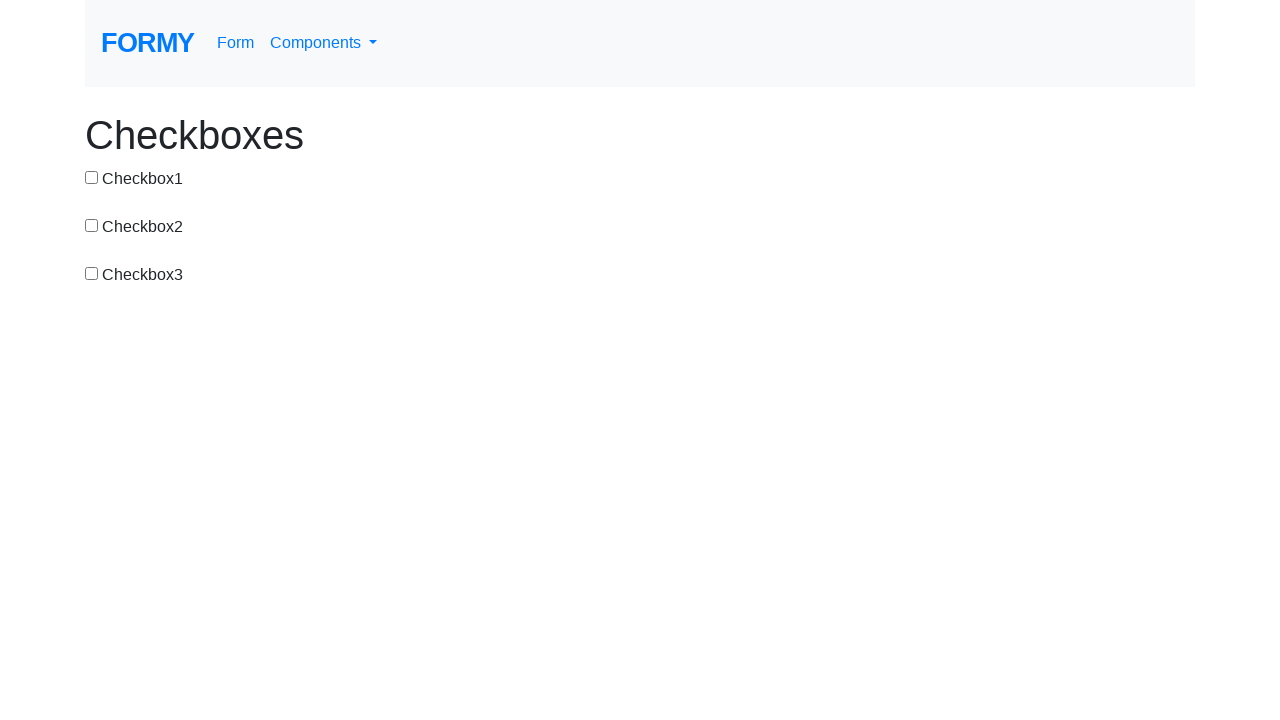

Waited for checkbox page to load
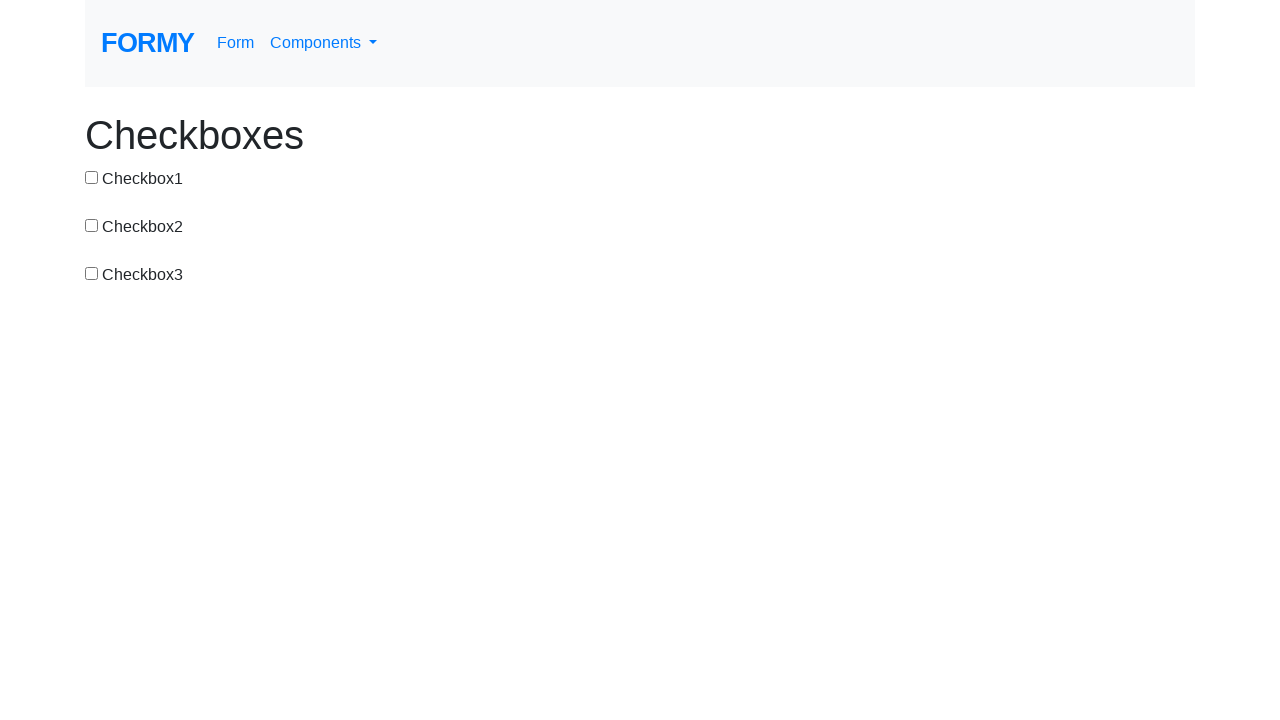

Checked first checkbox at (92, 177) on #checkbox-1
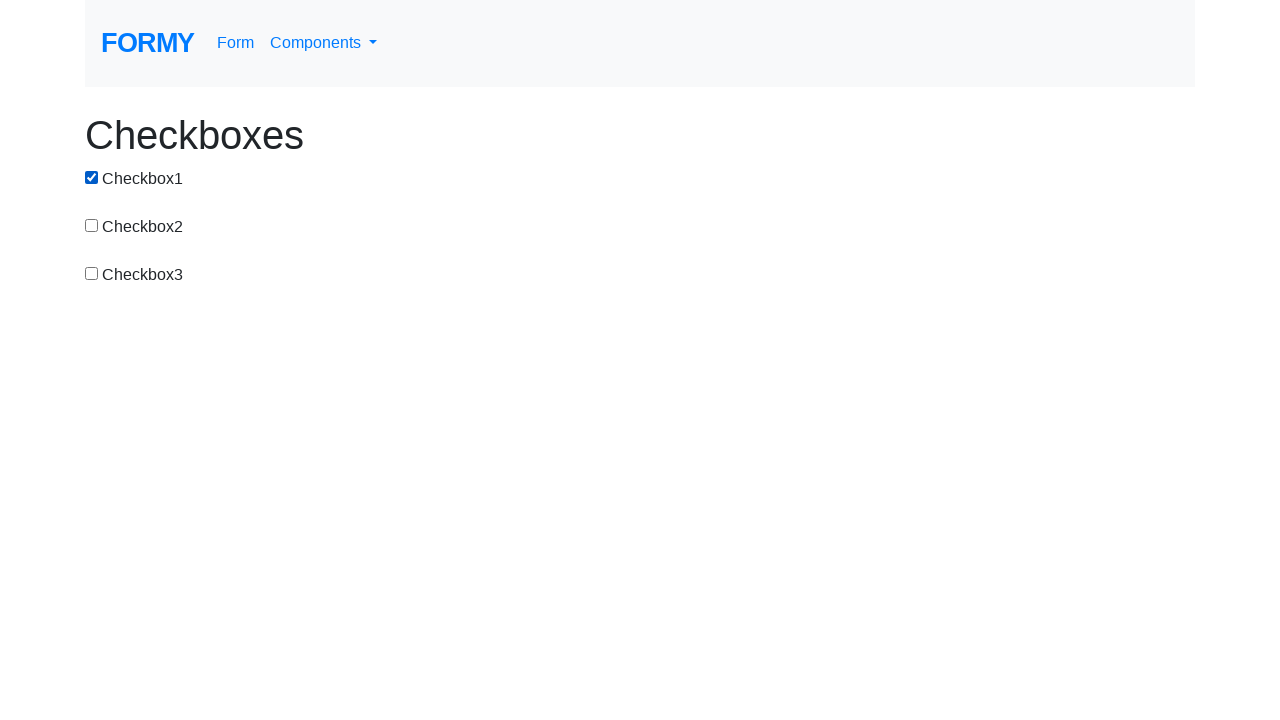

Waited before clicking second checkbox
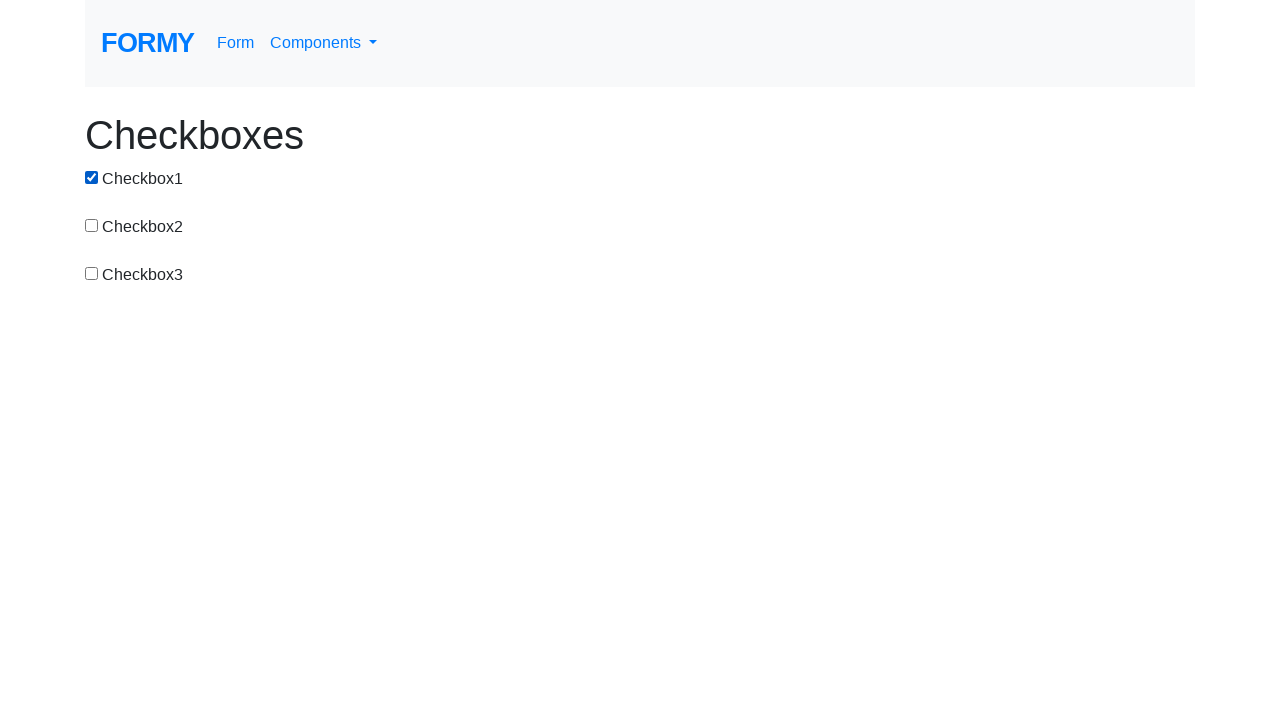

Checked second checkbox at (92, 225) on #checkbox-2
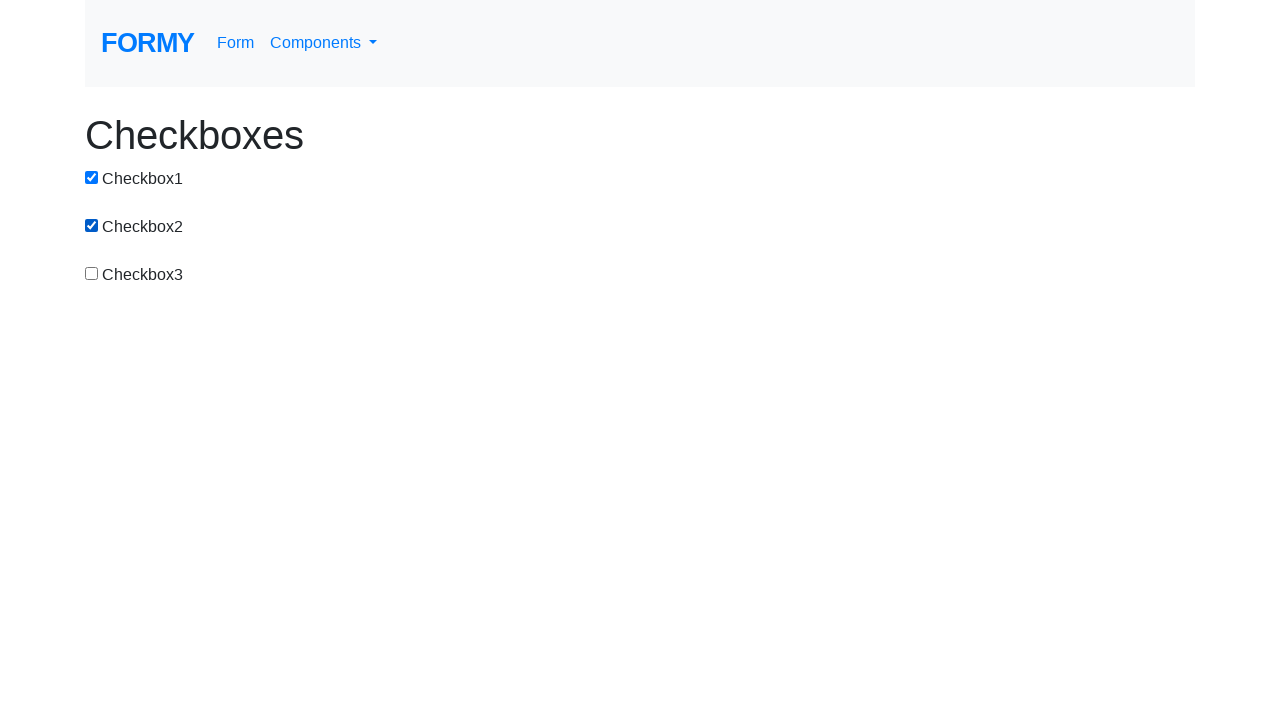

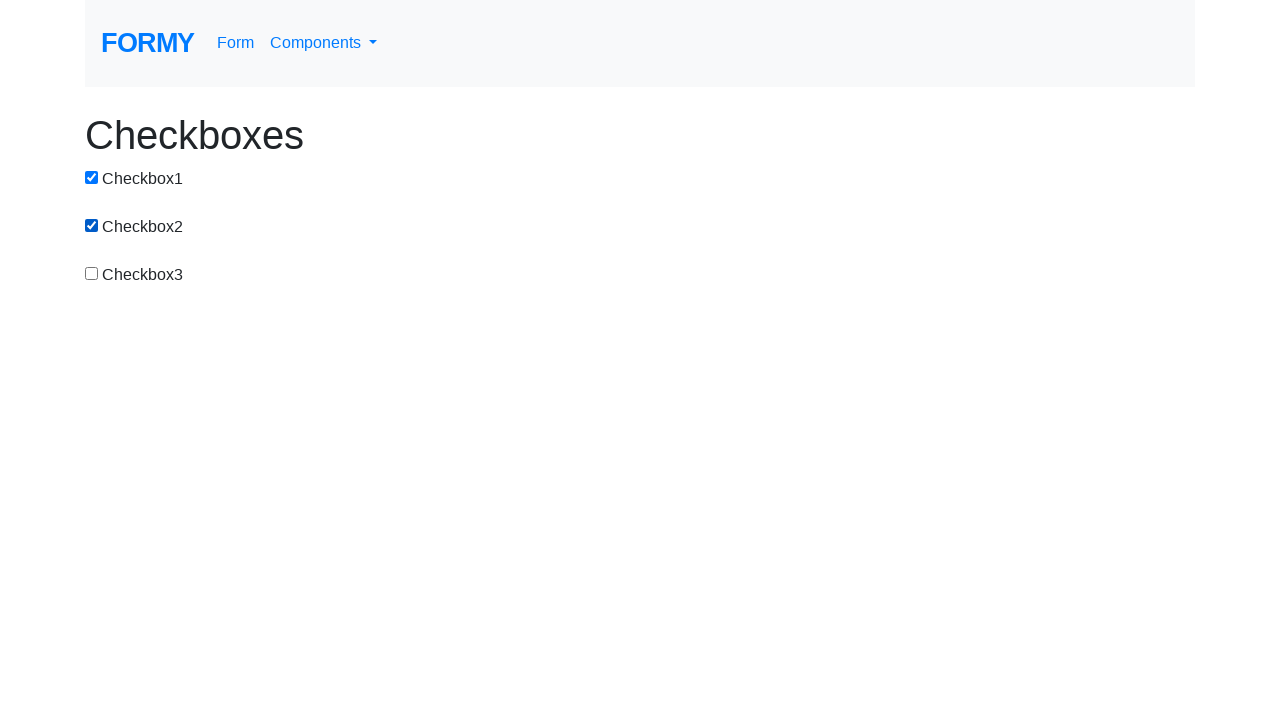